Tests JavaScript alert handling by triggering and interacting with three types of alerts: simple alert, confirmation dialog, and prompt dialog

Starting URL: https://the-internet.herokuapp.com/javascript_alerts

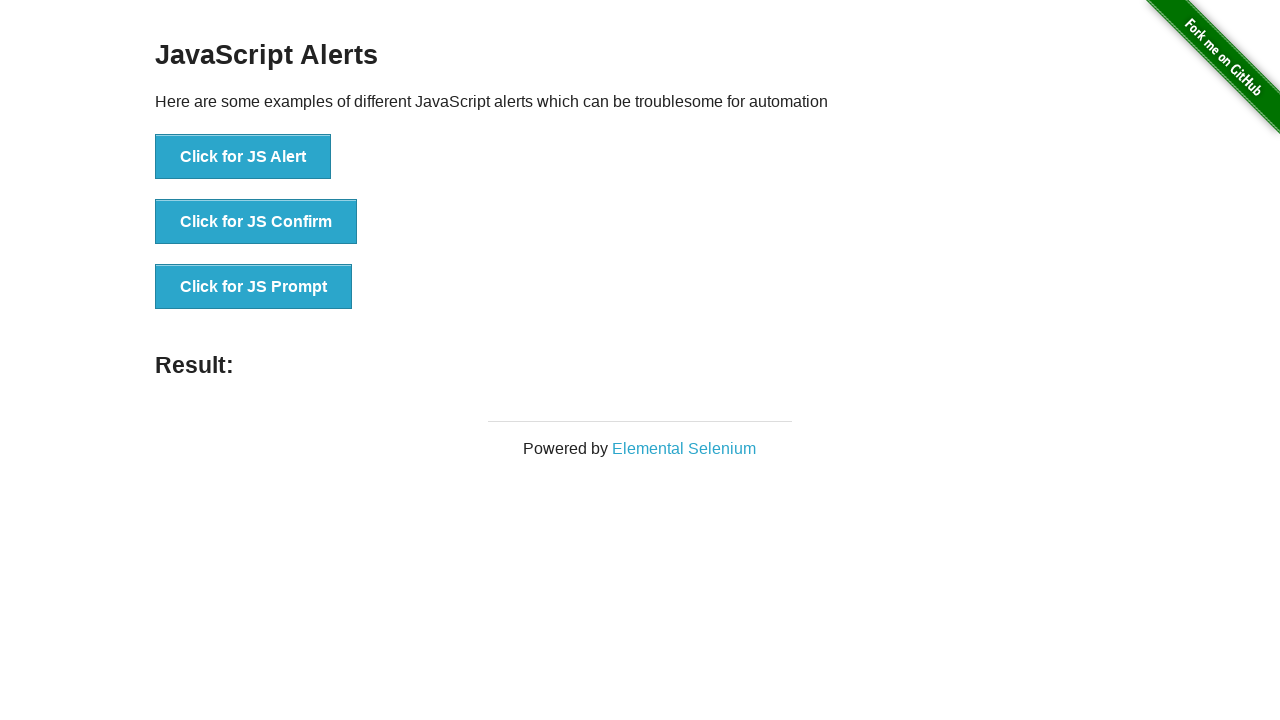

Clicked button to trigger simple JavaScript alert at (243, 157) on xpath=//button[normalize-space()='Click for JS Alert']
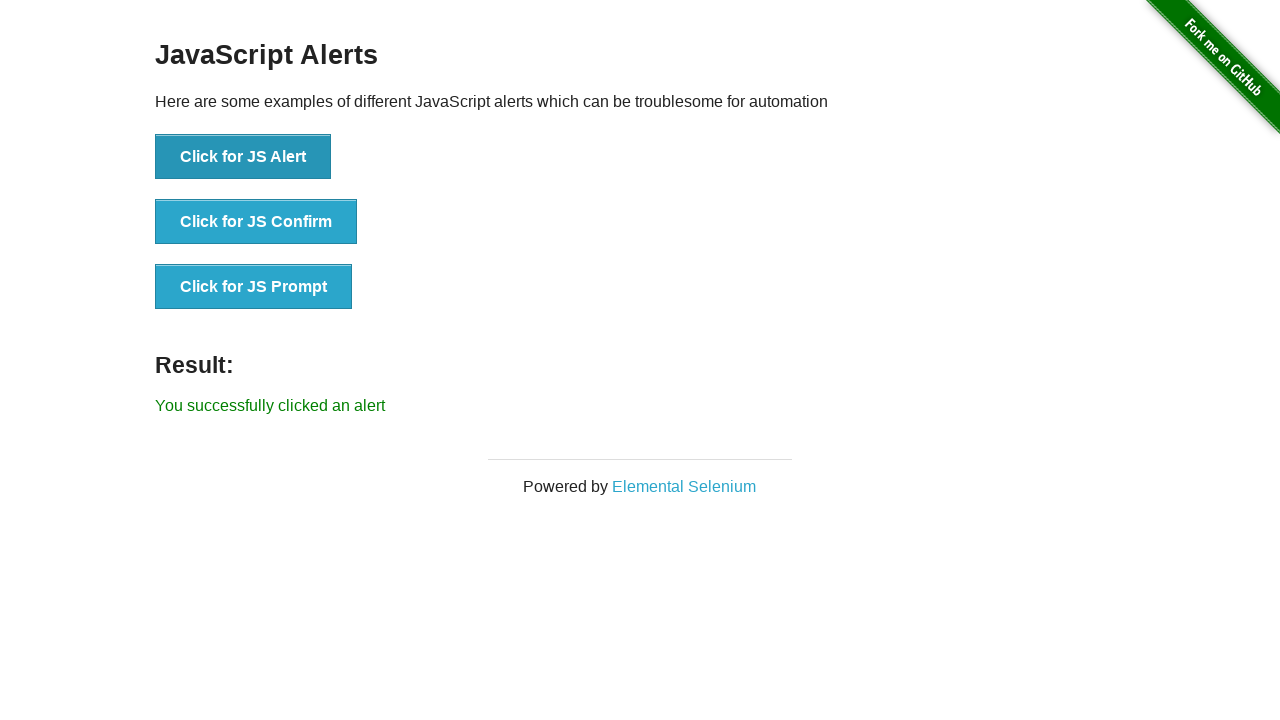

Set up dialog handler to accept alerts
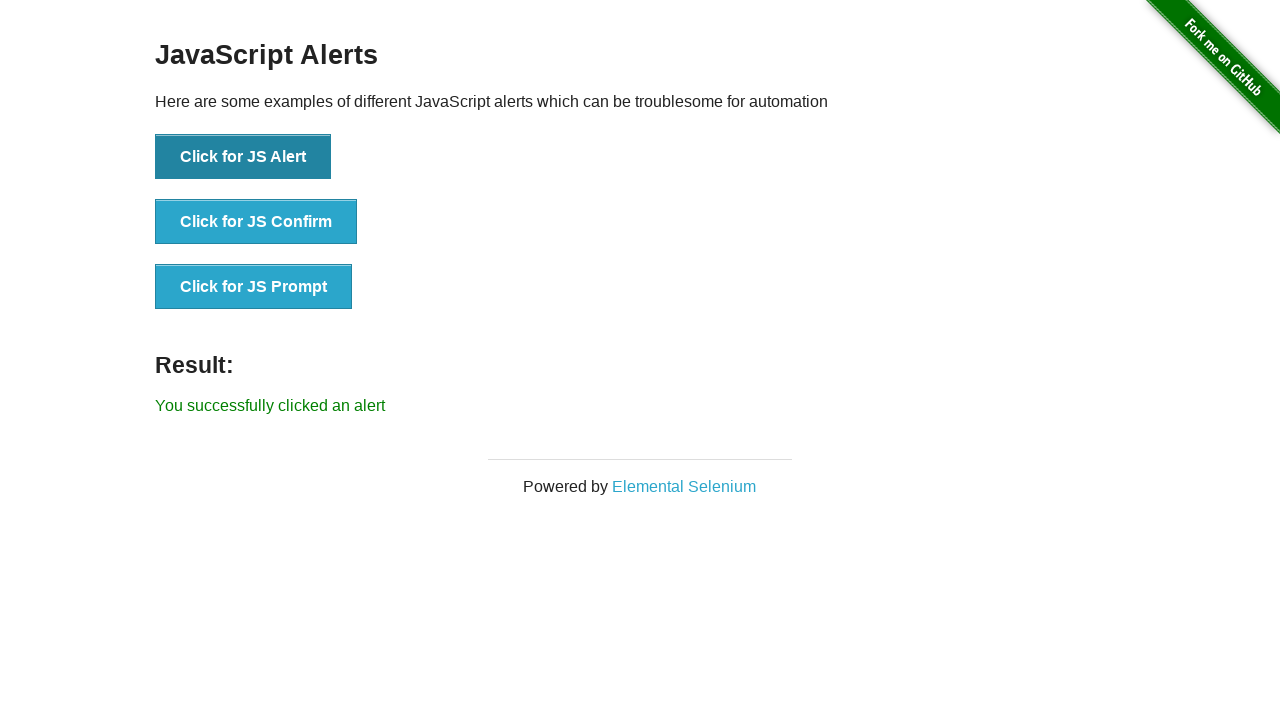

Waited for alert to be processed
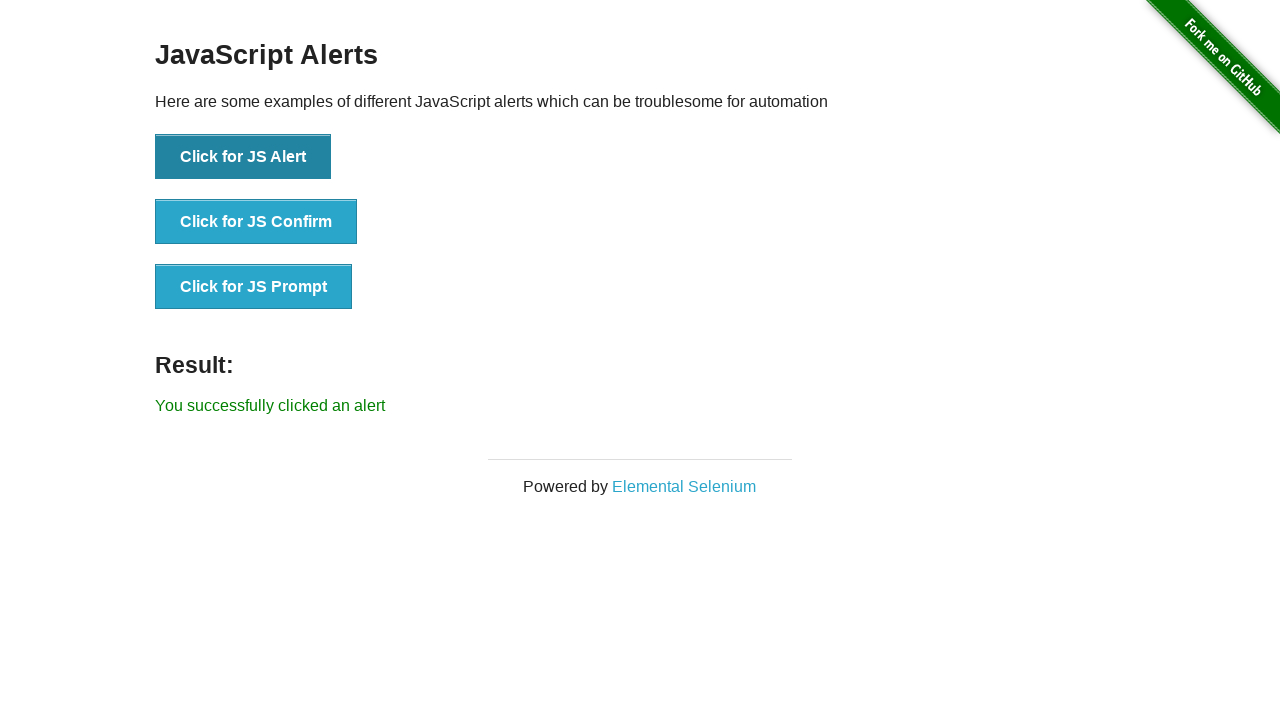

Clicked button to trigger confirmation dialog at (256, 222) on xpath=//button[normalize-space()='Click for JS Confirm']
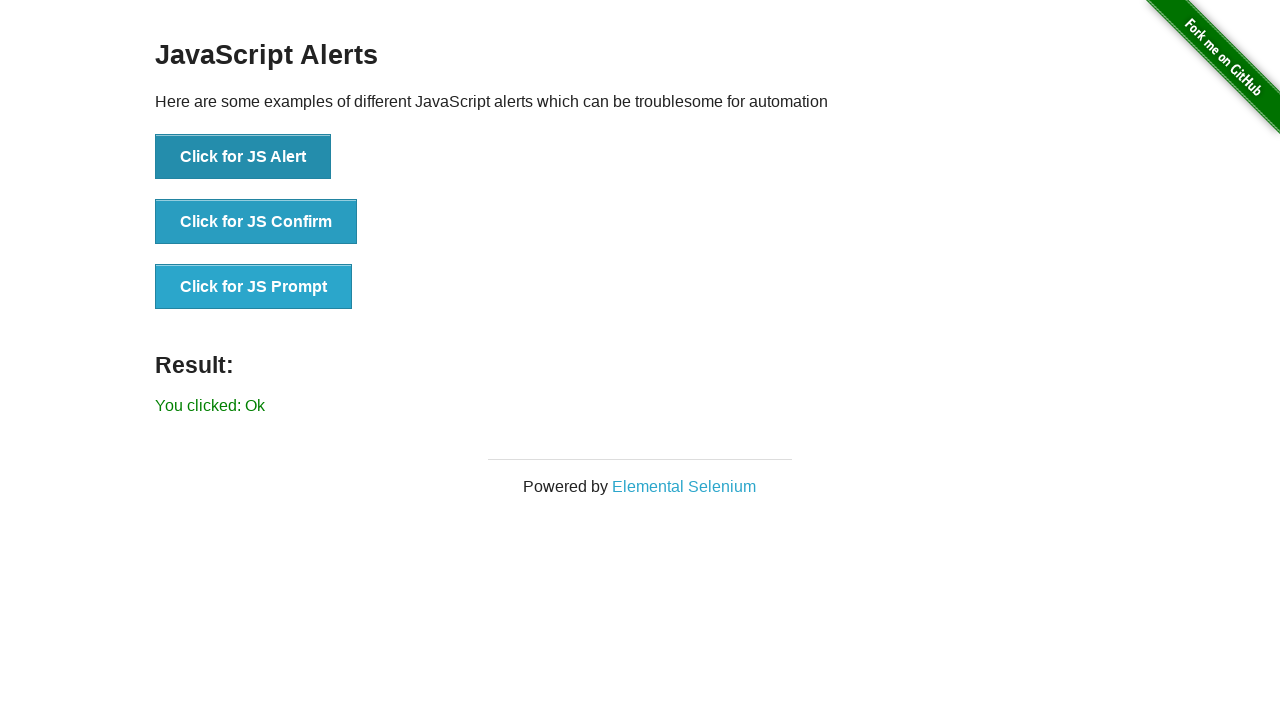

Set up dialog handler to dismiss confirmation
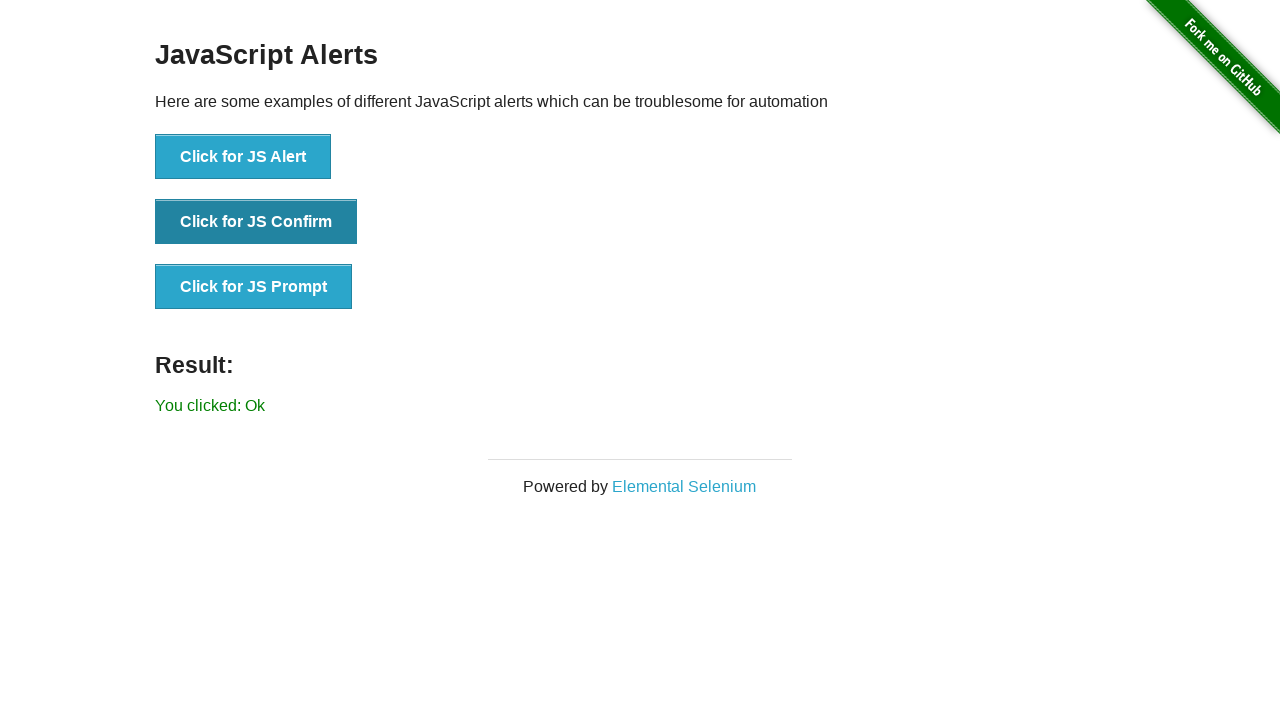

Waited for confirmation dialog to be processed
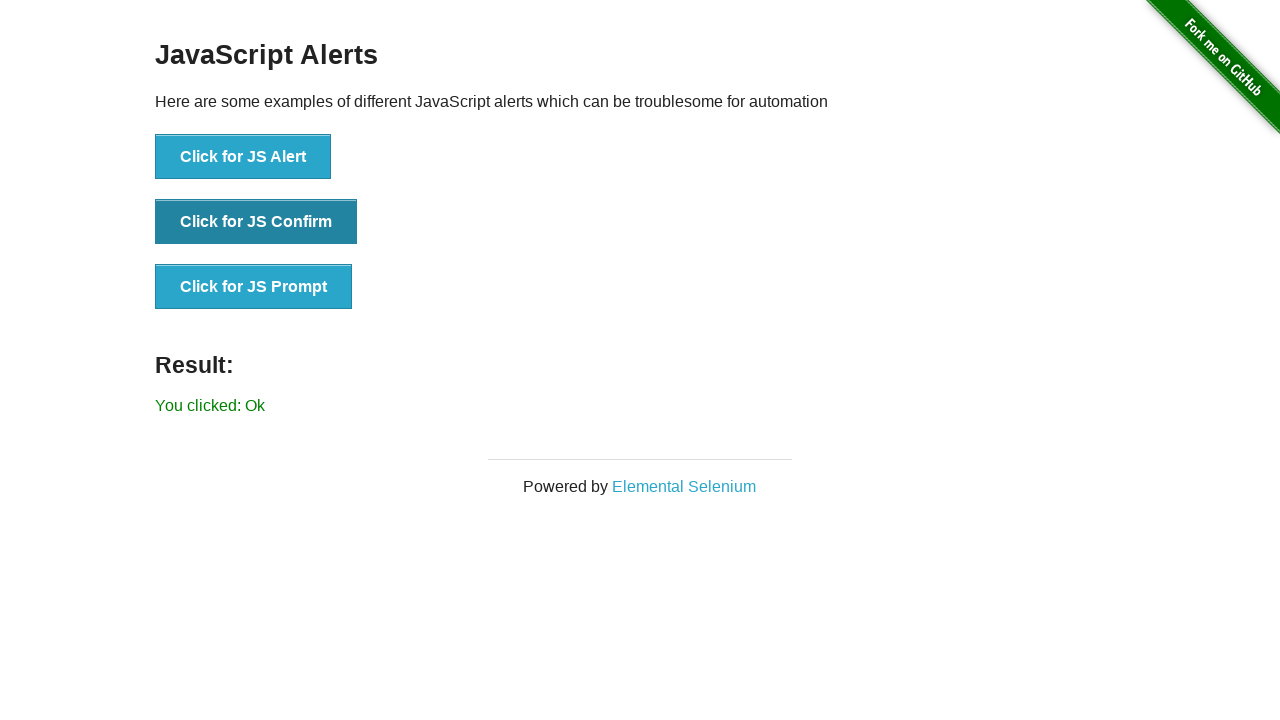

Clicked button to trigger prompt dialog at (254, 287) on xpath=//button[normalize-space()='Click for JS Prompt']
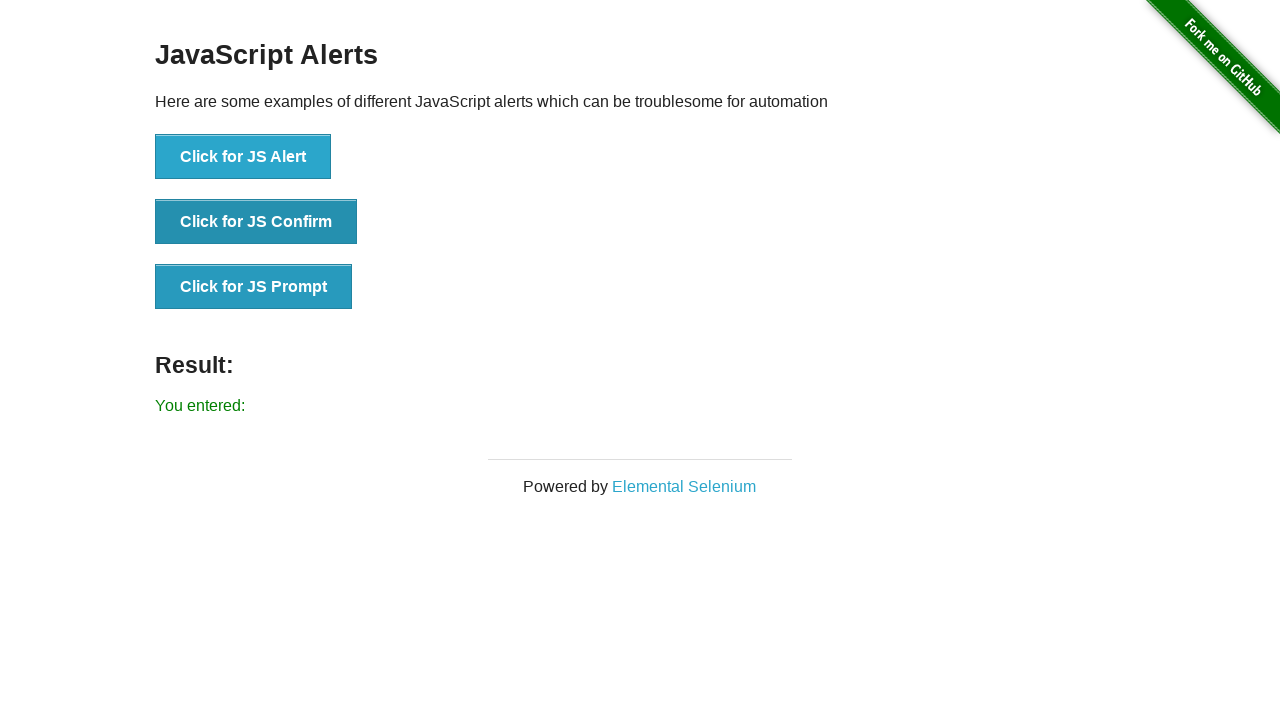

Set up dialog handler to accept prompt with text input
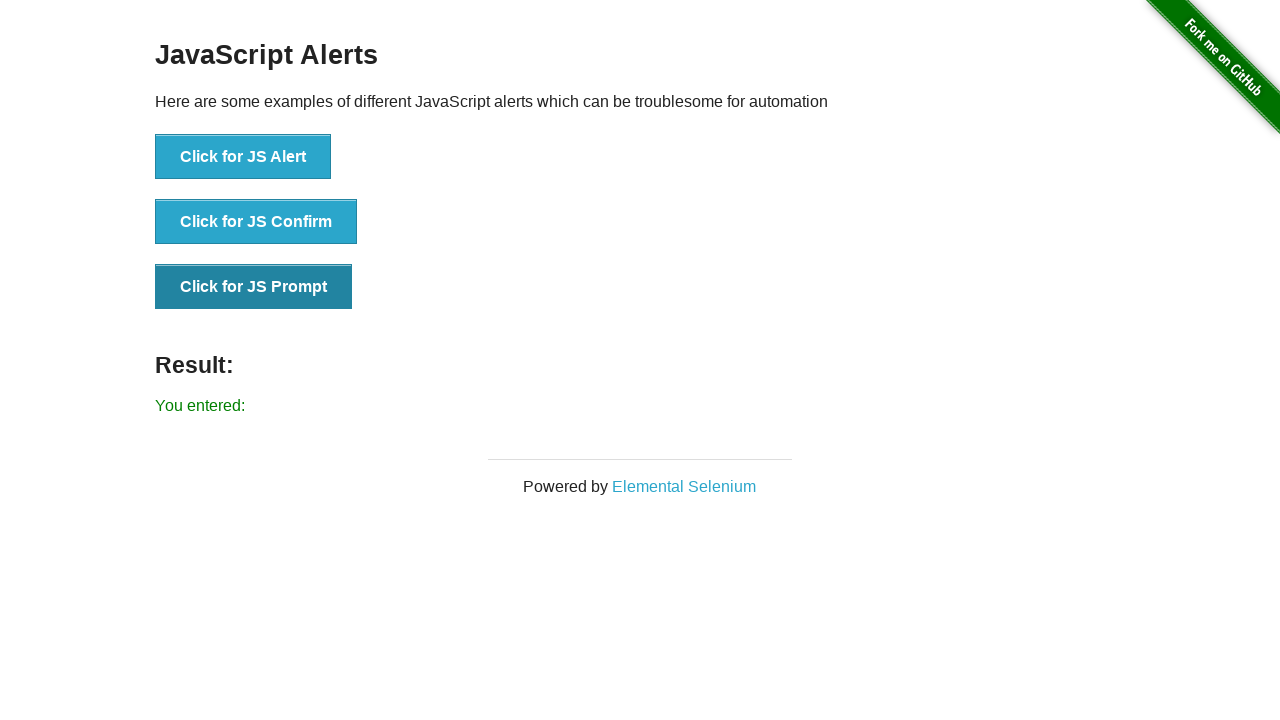

Waited for prompt dialog to be processed
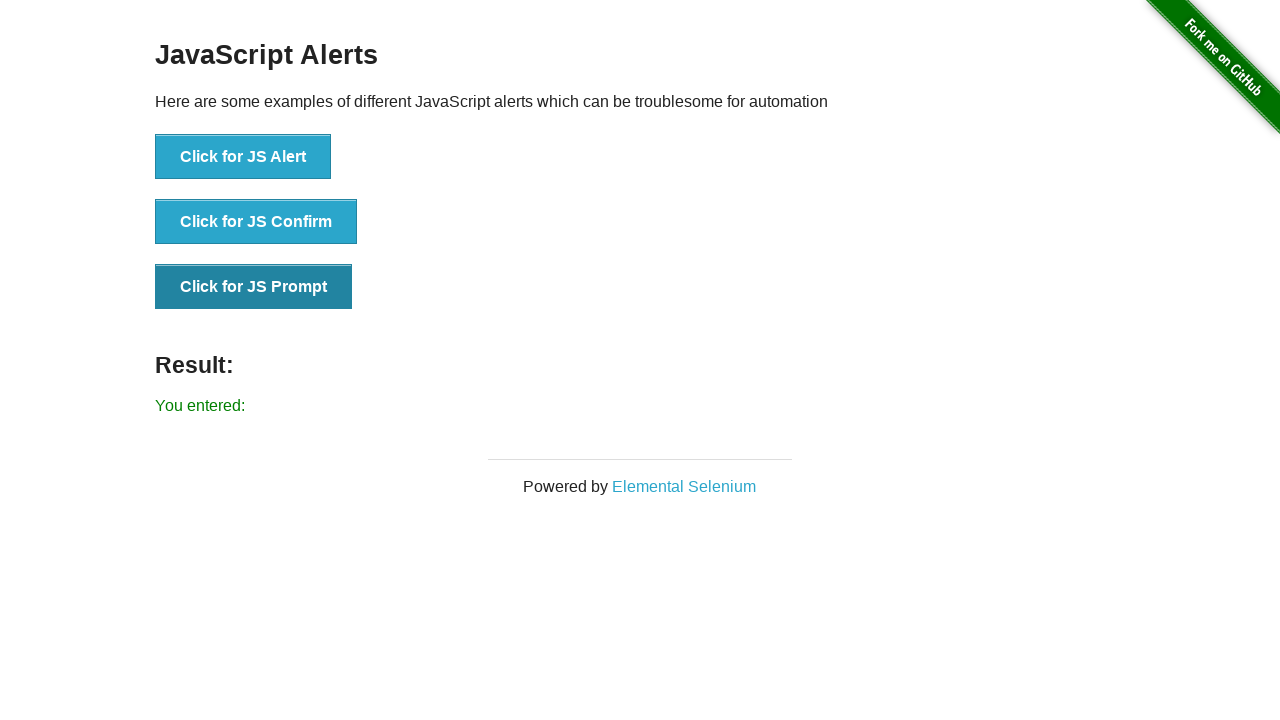

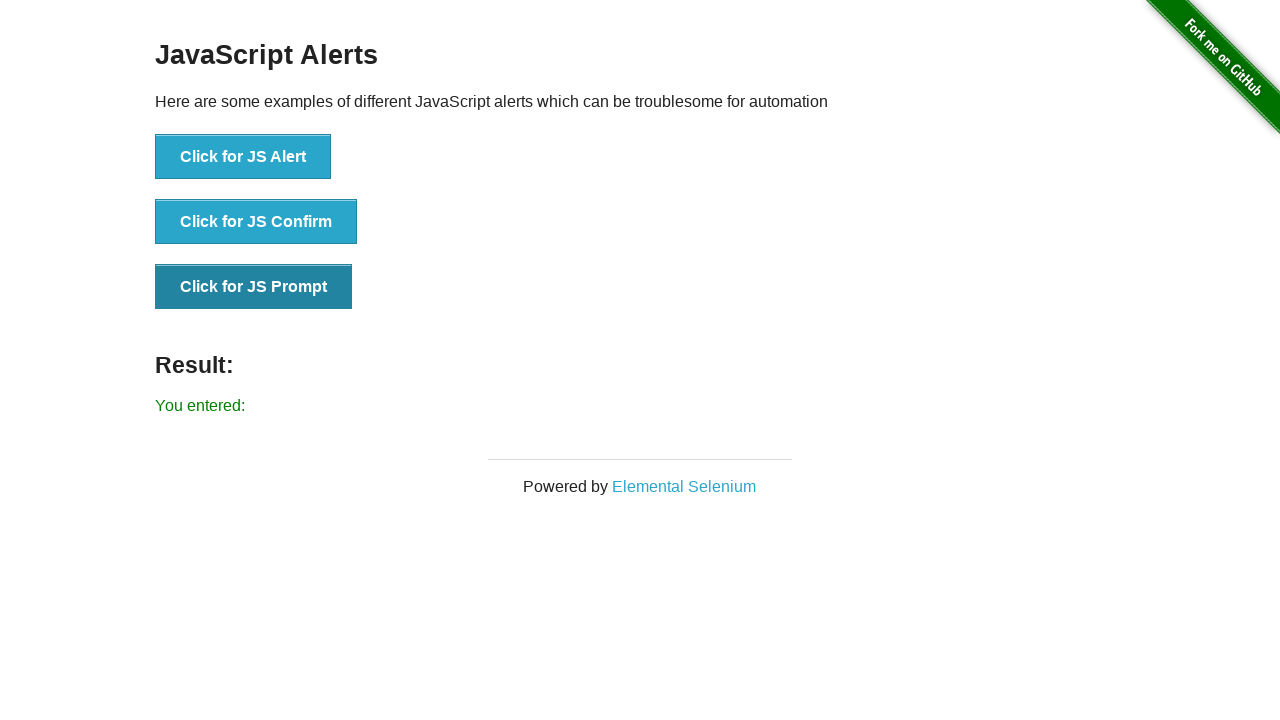